Completes a math exercise by reading a value from the page, calculating the result using a logarithmic formula, filling in the answer, checking required checkboxes, and submitting the form.

Starting URL: https://suninjuly.github.io/math.html

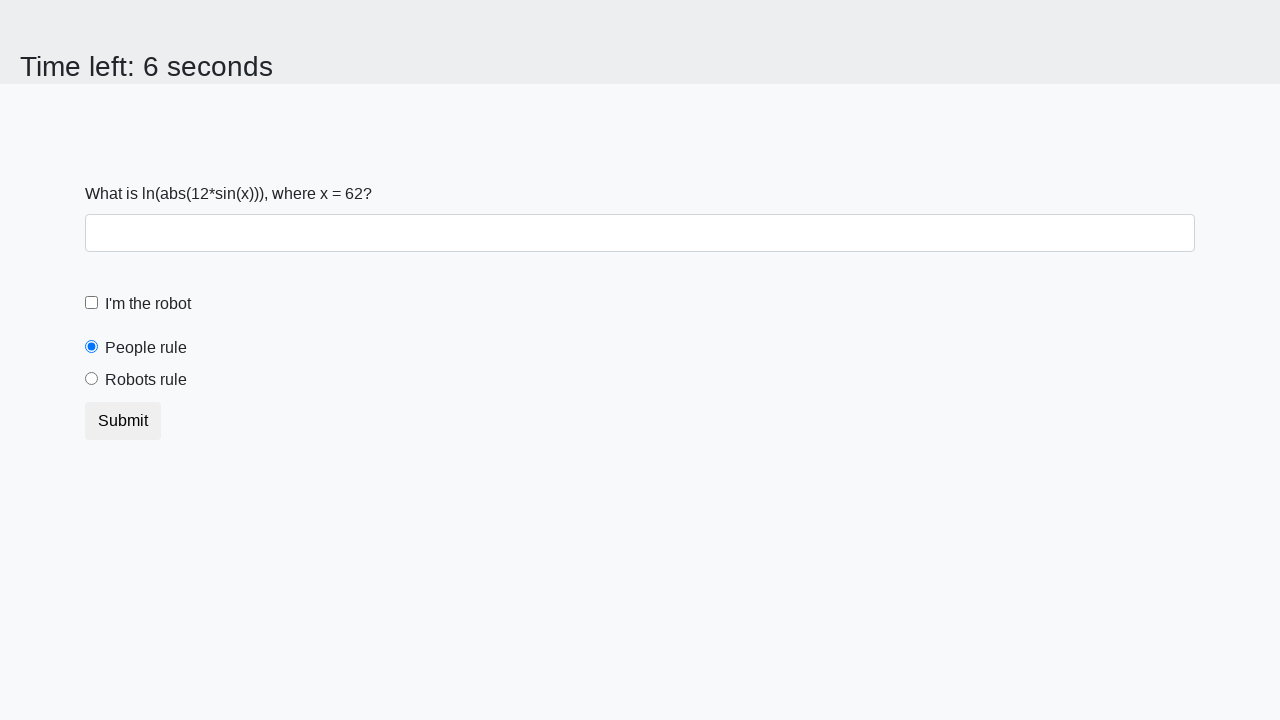

Located the input value element
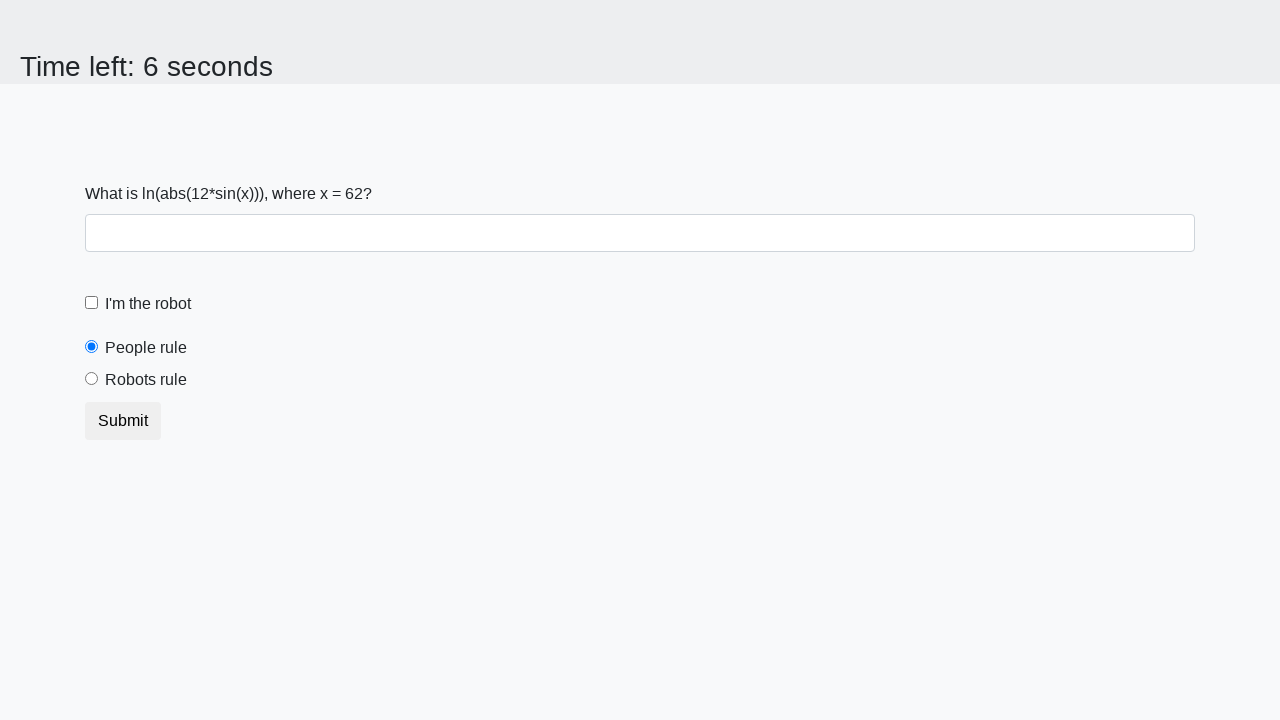

Read input value from page: 62
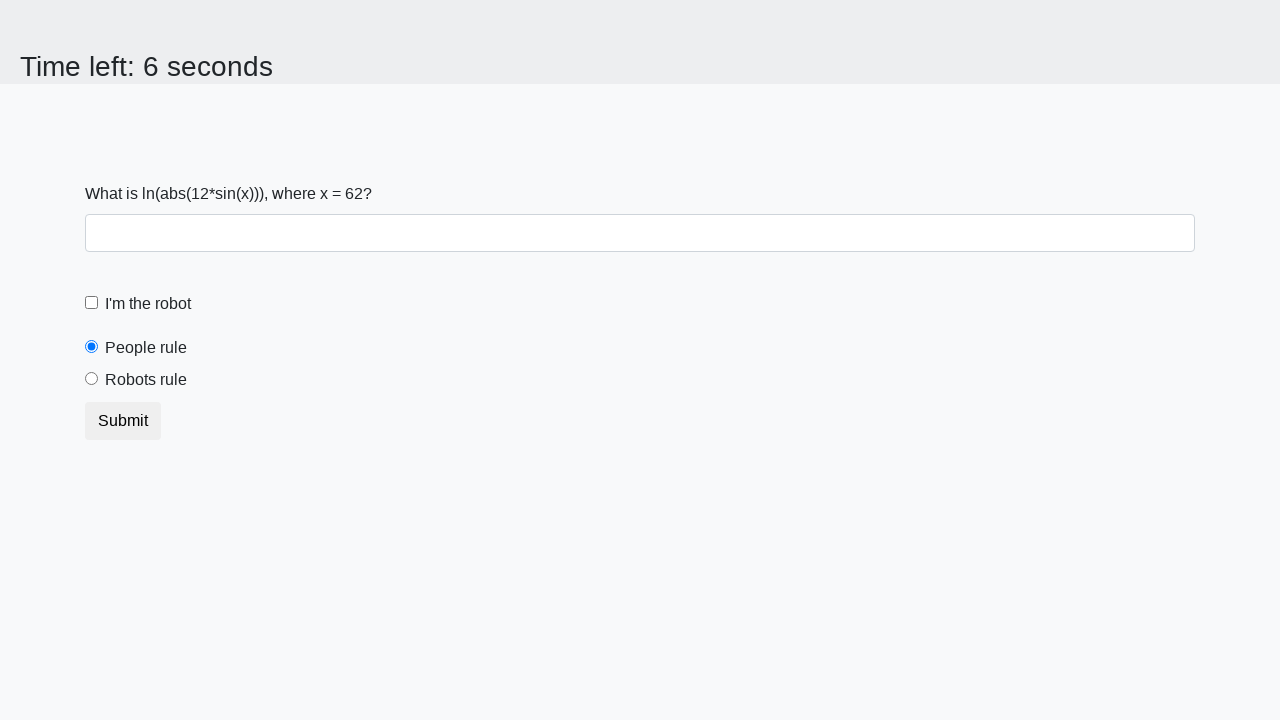

Calculated logarithmic formula result: 2.182693776952028
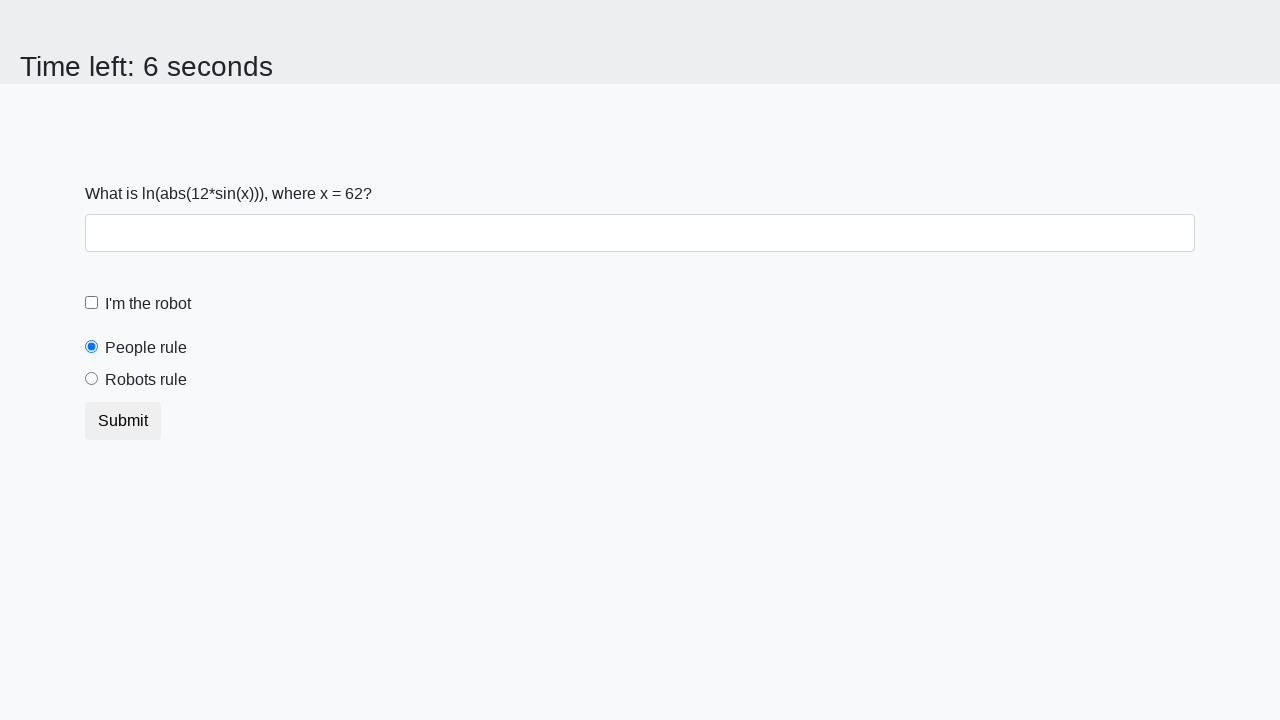

Filled answer field with calculated value on #answer
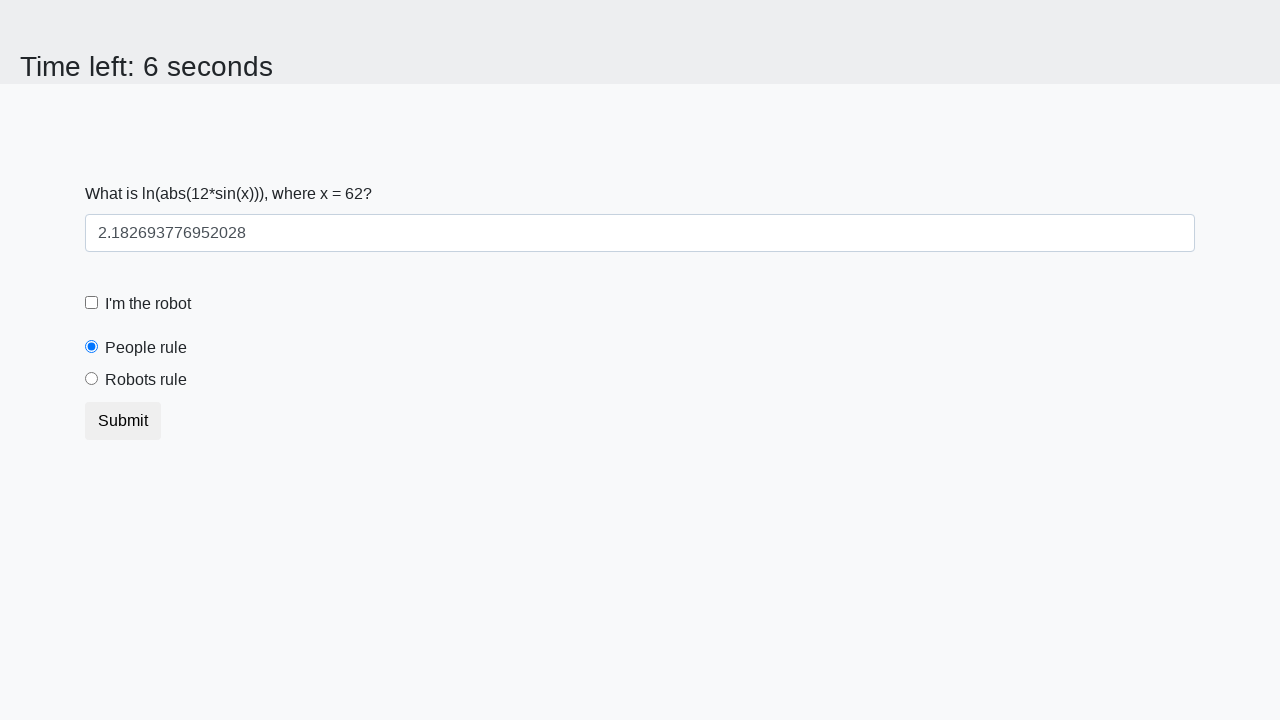

Checked the robot checkbox at (92, 303) on #robotCheckbox
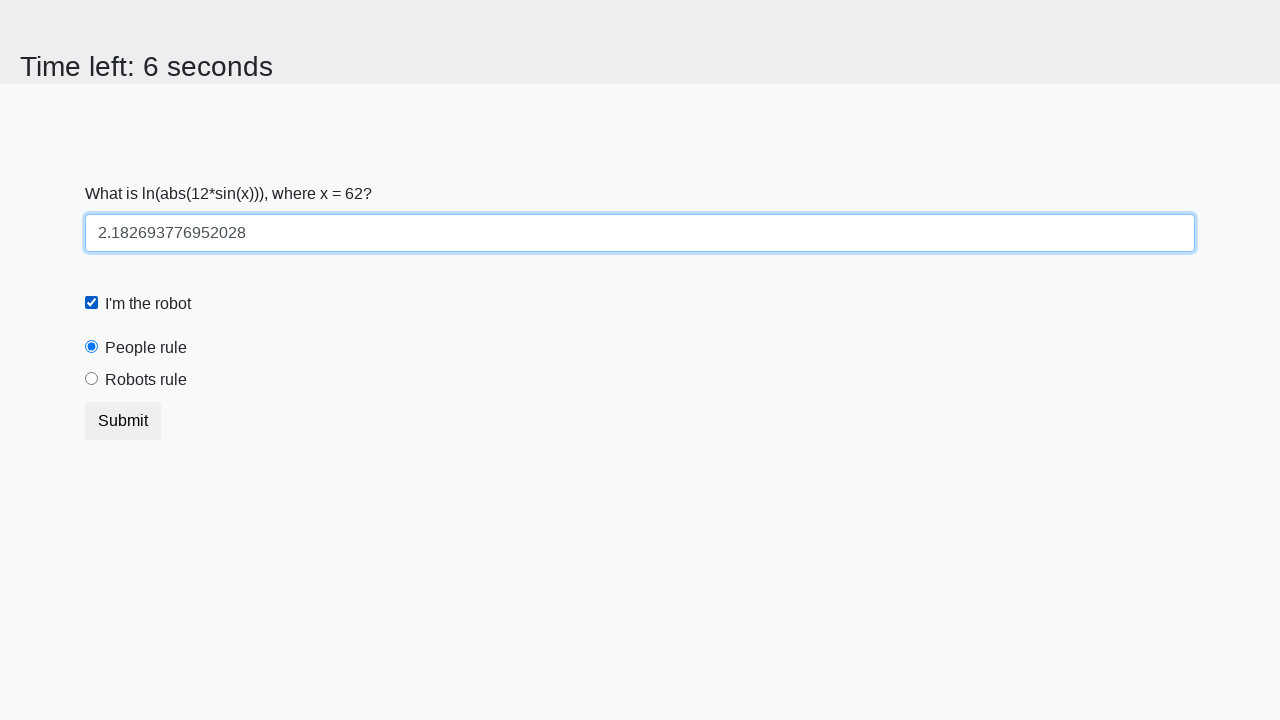

Checked the robots rule checkbox at (92, 379) on #robotsRule
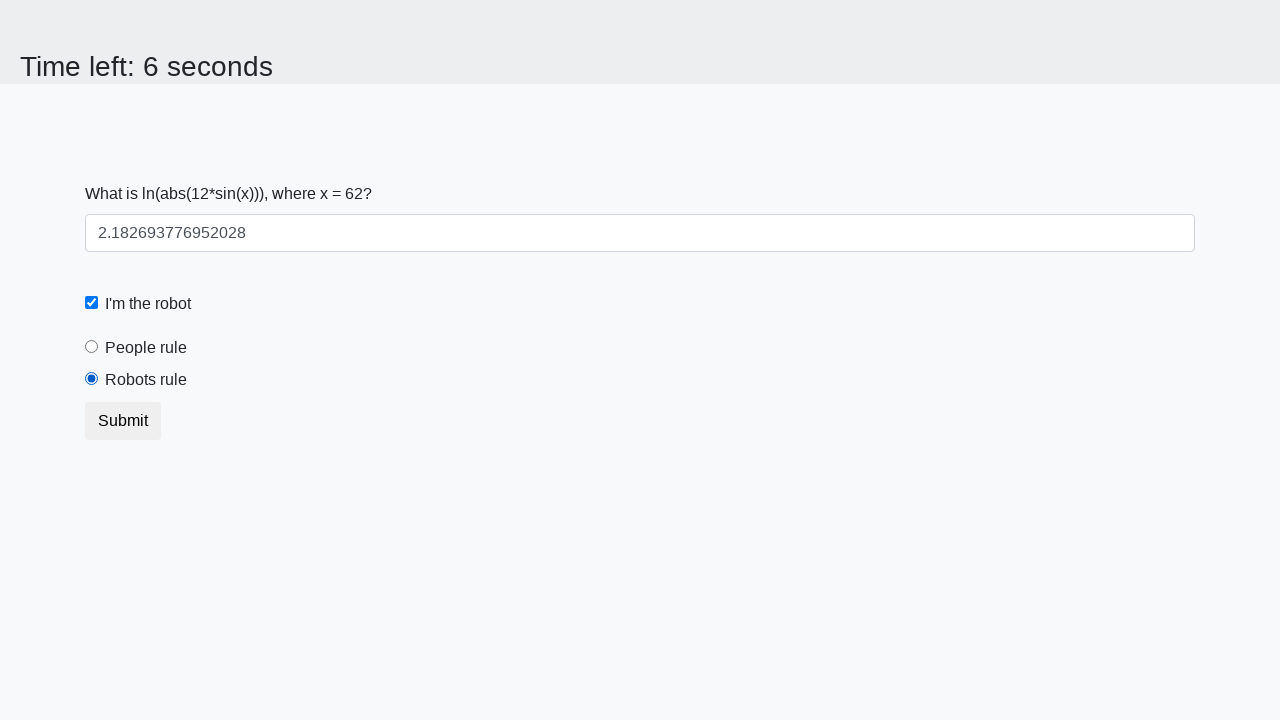

Clicked the submit button at (123, 421) on button.btn
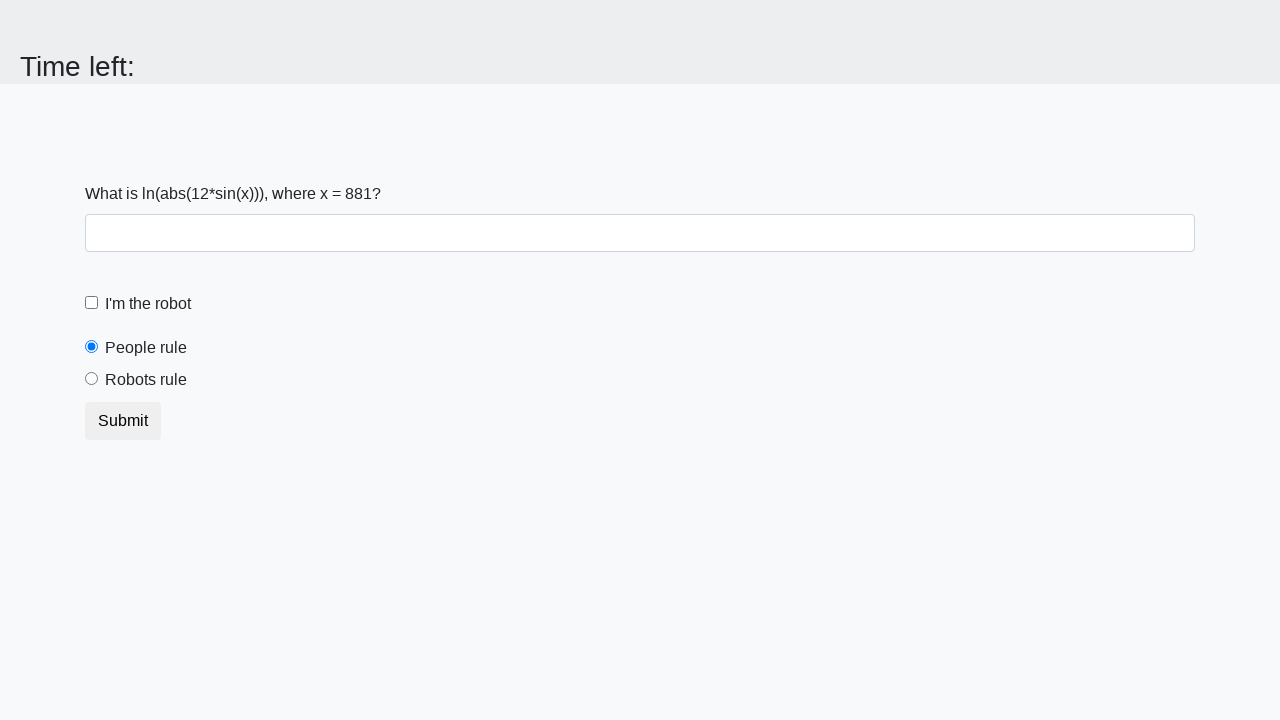

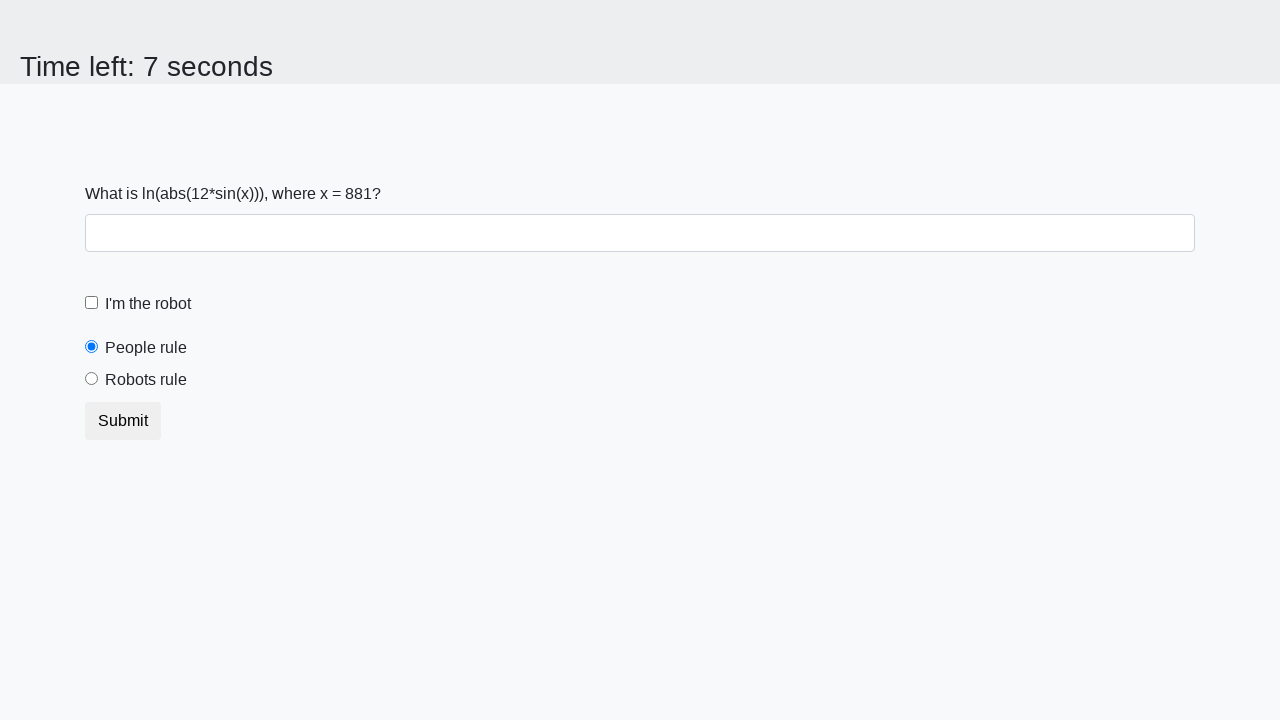